Tests filtering to display all todo items after viewing filtered views.

Starting URL: https://demo.playwright.dev/todomvc

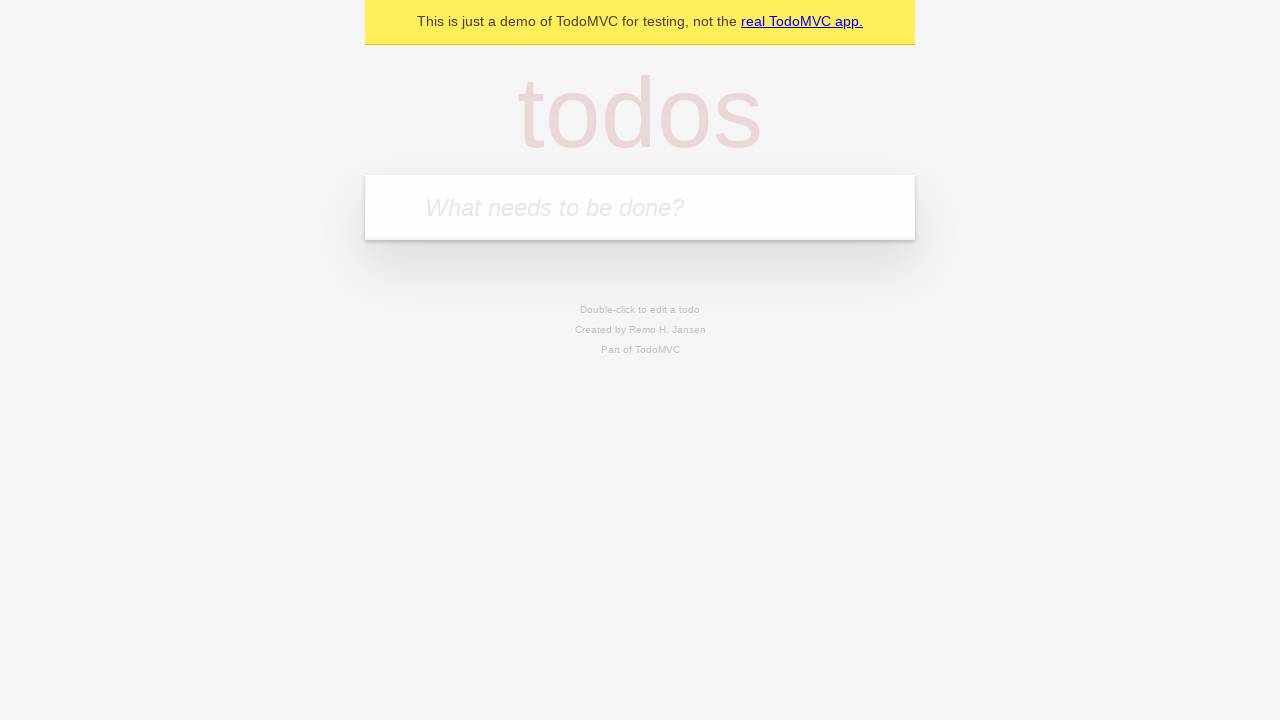

Filled todo input with 'buy some cheese' on internal:attr=[placeholder="What needs to be done?"i]
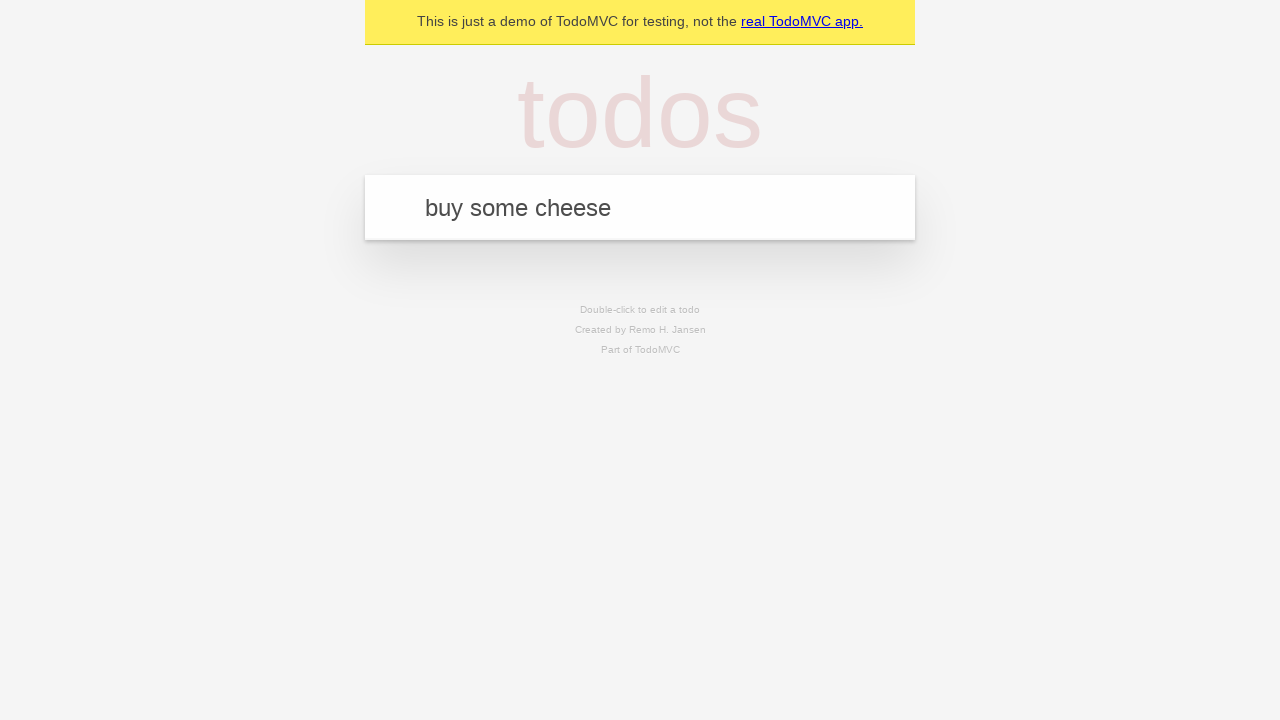

Pressed Enter to add first todo item on internal:attr=[placeholder="What needs to be done?"i]
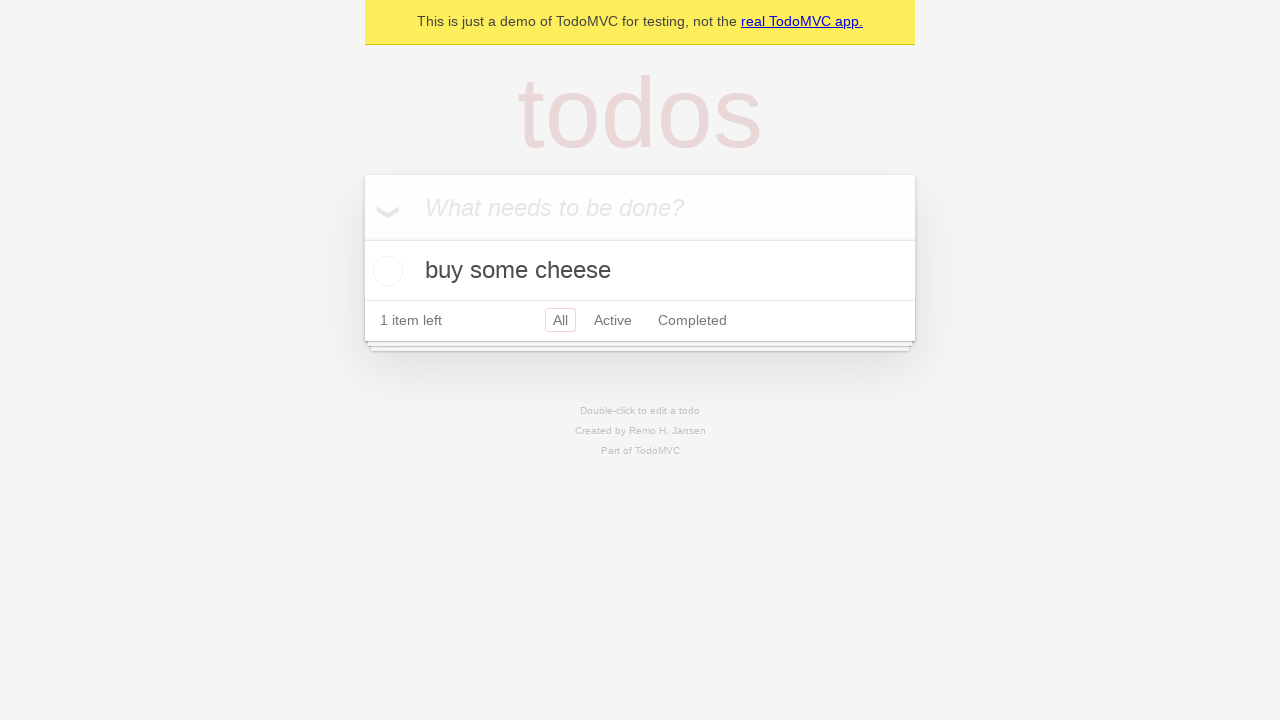

Filled todo input with 'feed the cat' on internal:attr=[placeholder="What needs to be done?"i]
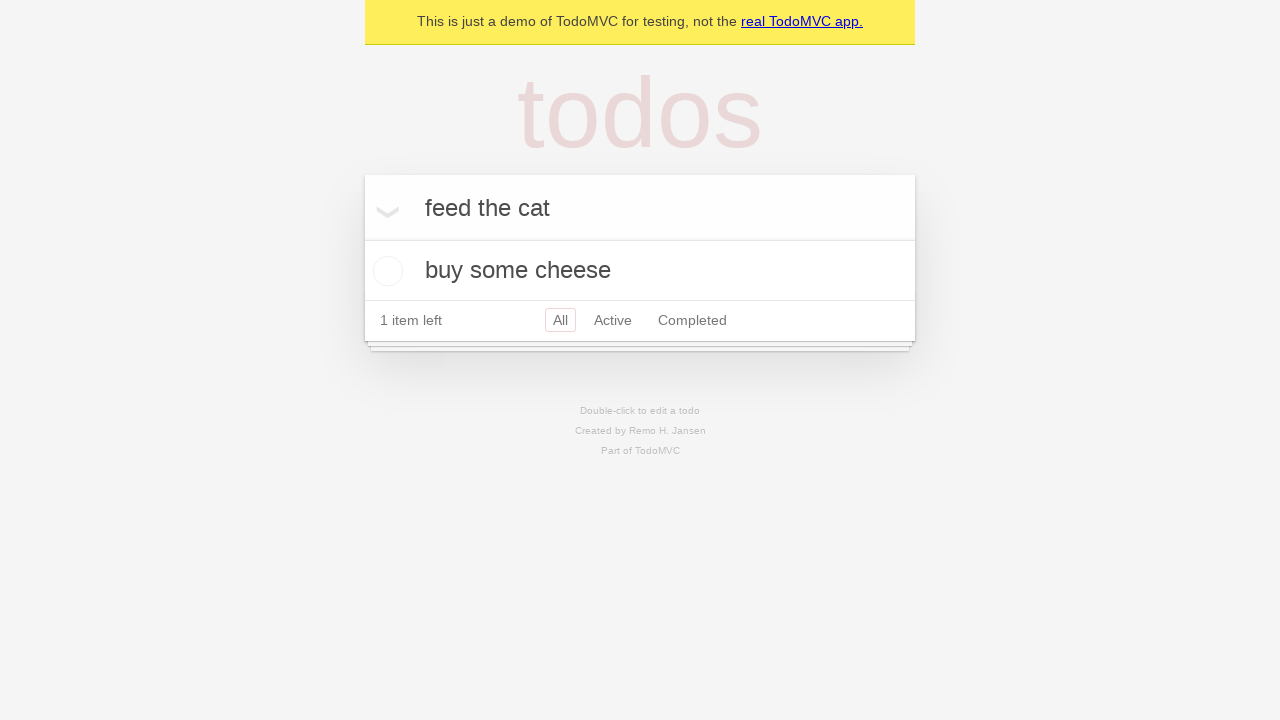

Pressed Enter to add second todo item on internal:attr=[placeholder="What needs to be done?"i]
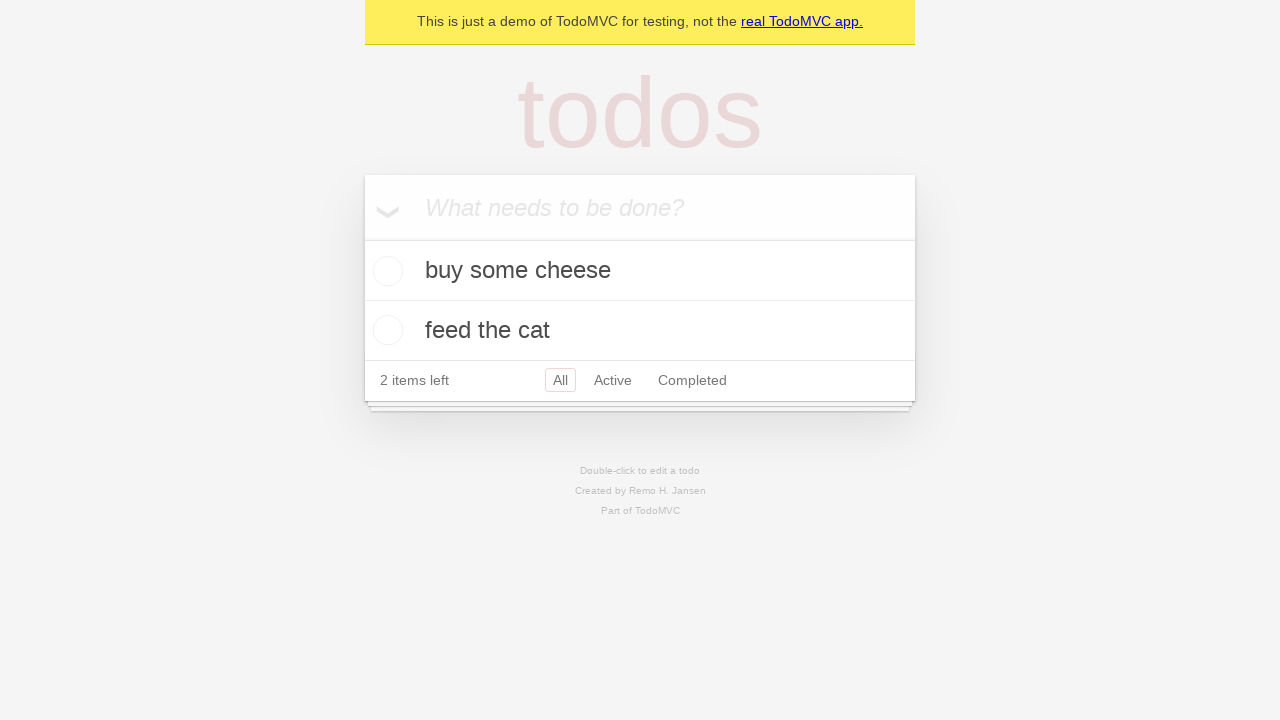

Filled todo input with 'book a doctors appointment' on internal:attr=[placeholder="What needs to be done?"i]
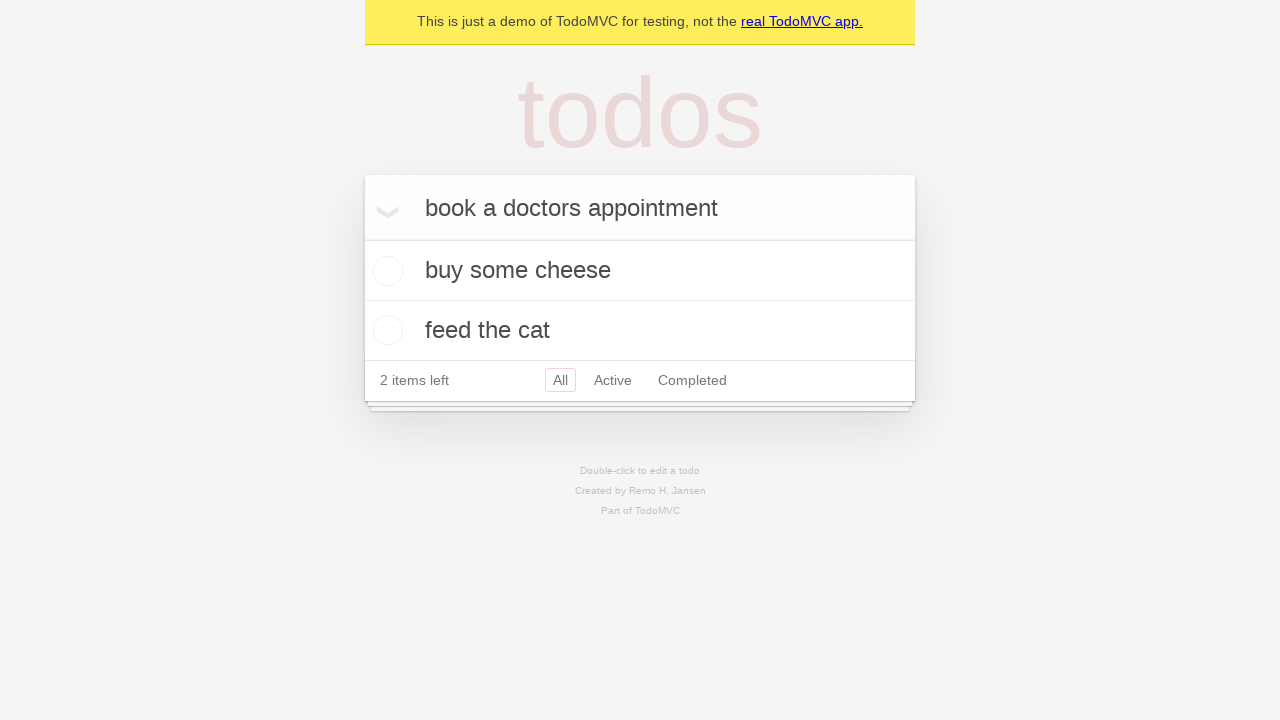

Pressed Enter to add third todo item on internal:attr=[placeholder="What needs to be done?"i]
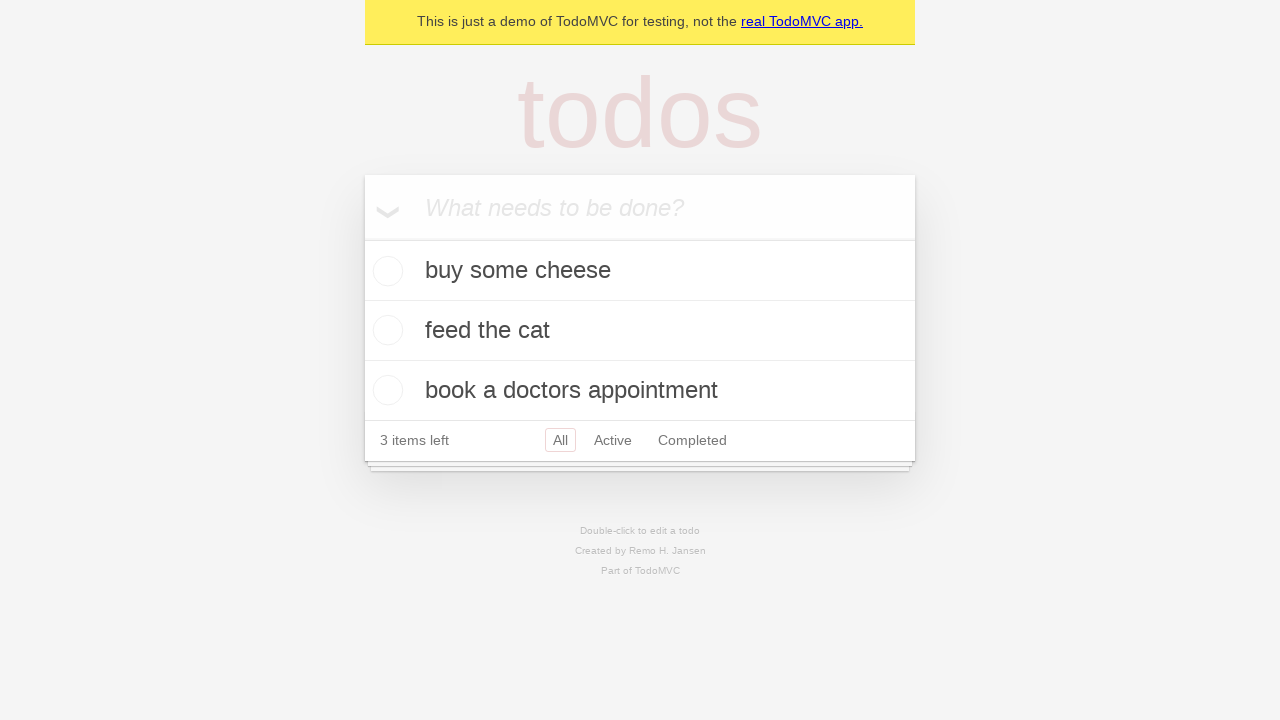

Checked the second todo item checkbox at (385, 330) on internal:testid=[data-testid="todo-item"s] >> nth=1 >> internal:role=checkbox
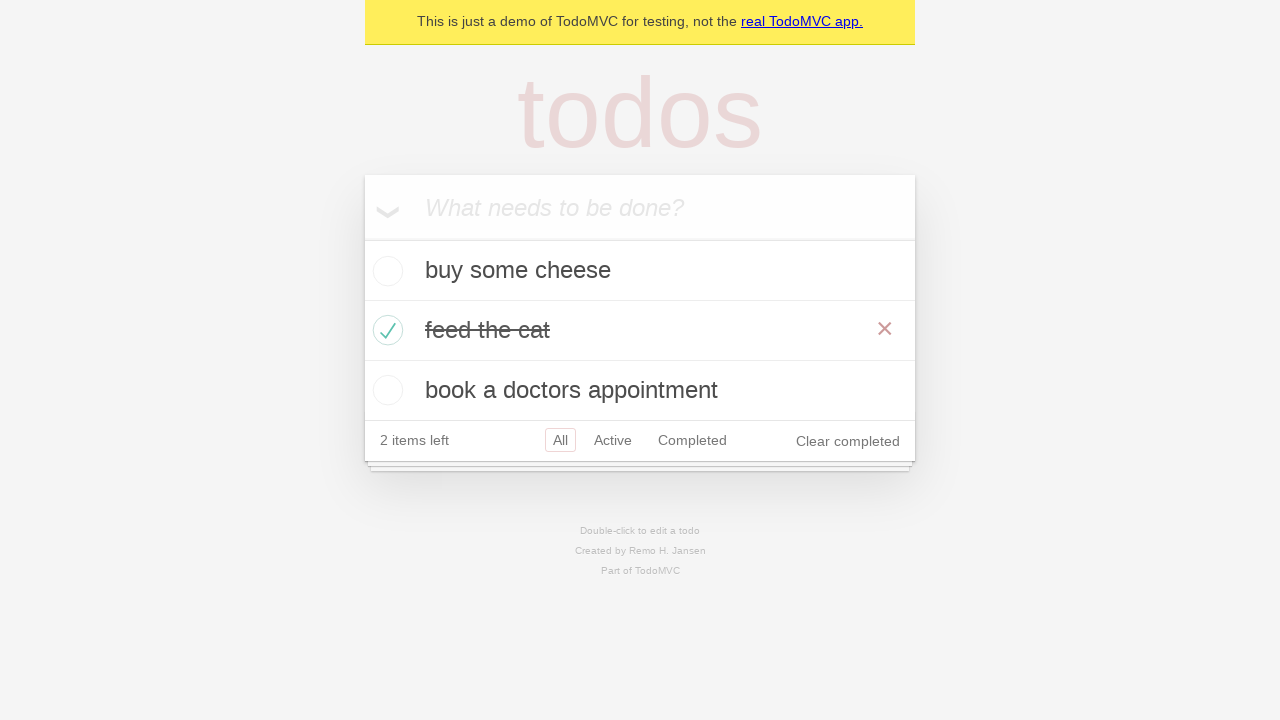

Clicked 'Active' filter to display active todos at (613, 440) on internal:role=link[name="Active"i]
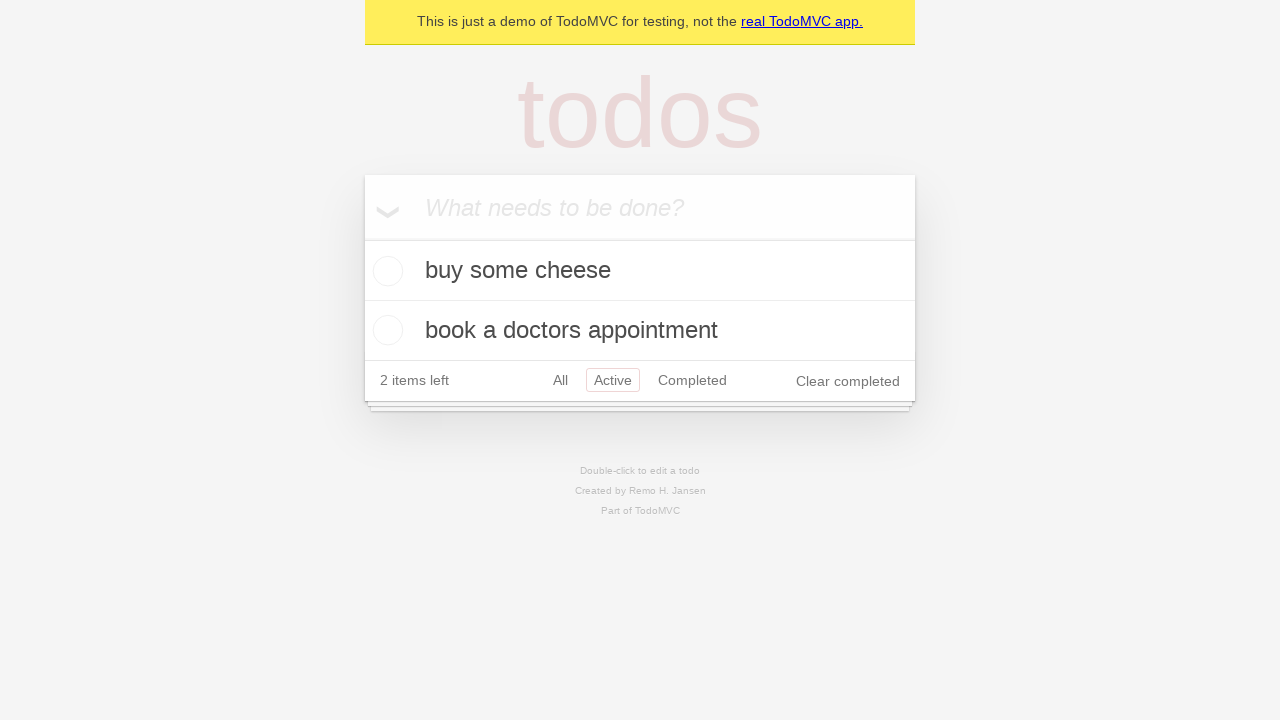

Clicked 'Completed' filter to display completed todos at (692, 380) on internal:role=link[name="Completed"i]
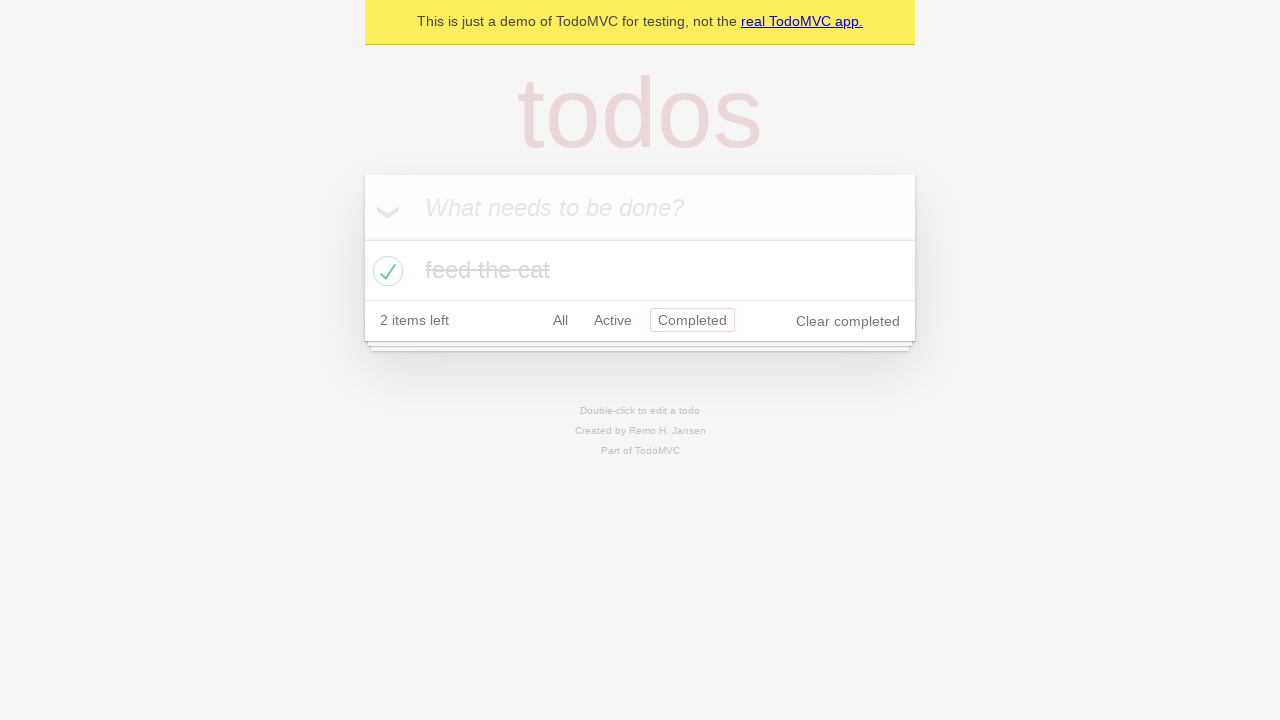

Clicked 'All' filter to display all todo items at (560, 320) on internal:role=link[name="All"i]
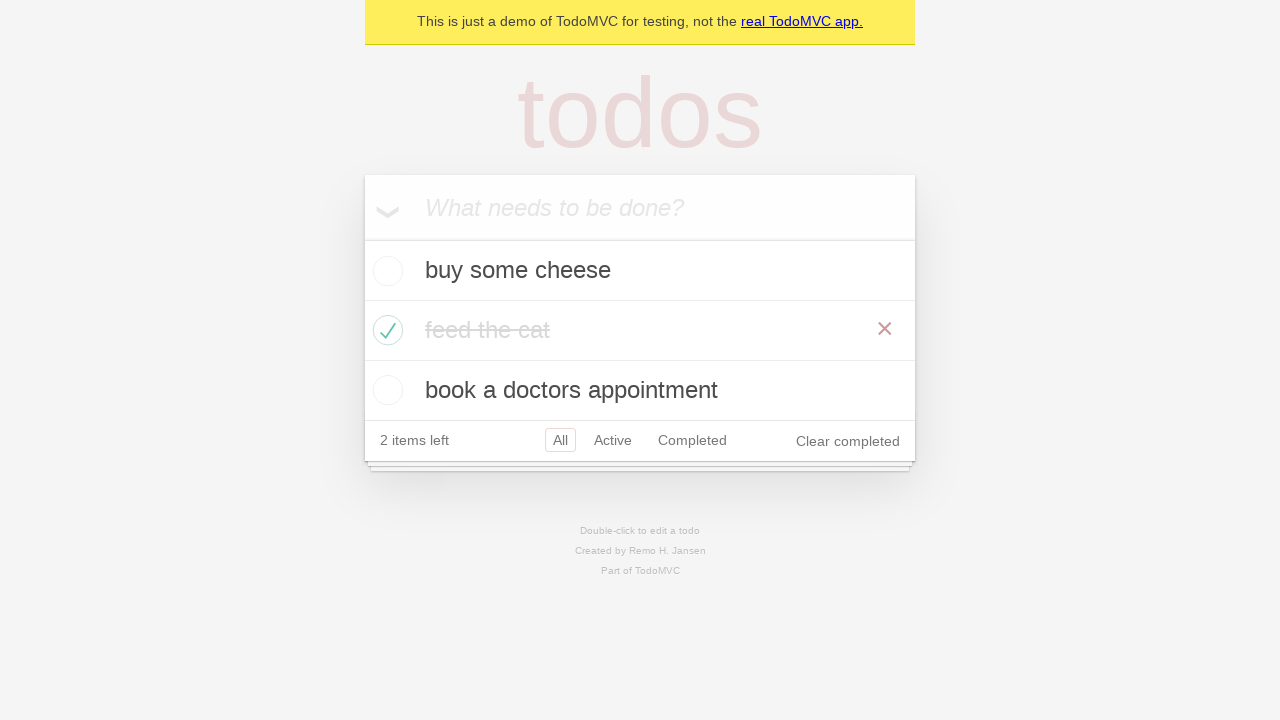

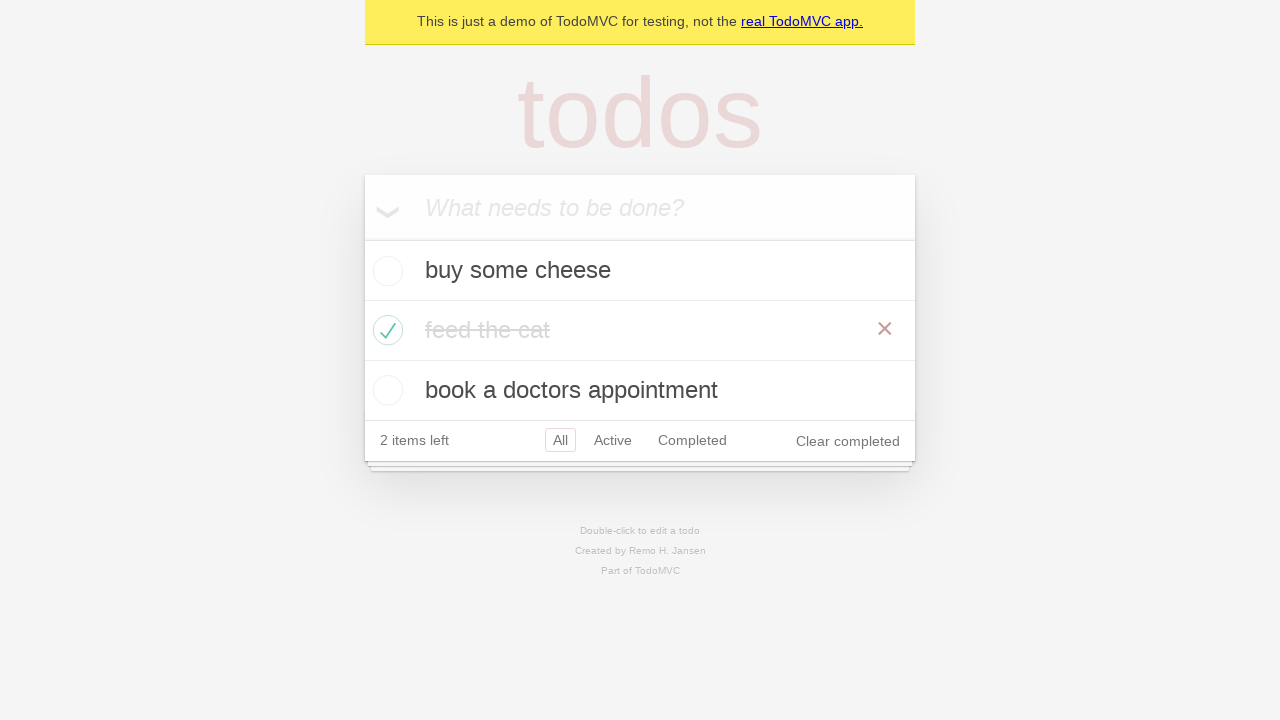